Tests a practice form by filling out all fields including name, email, gender, phone, date of birth, subjects, hobbies, address, and state/city dropdowns, then verifies the submission confirmation displays the correct values.

Starting URL: https://demoqa.com/automation-practice-form

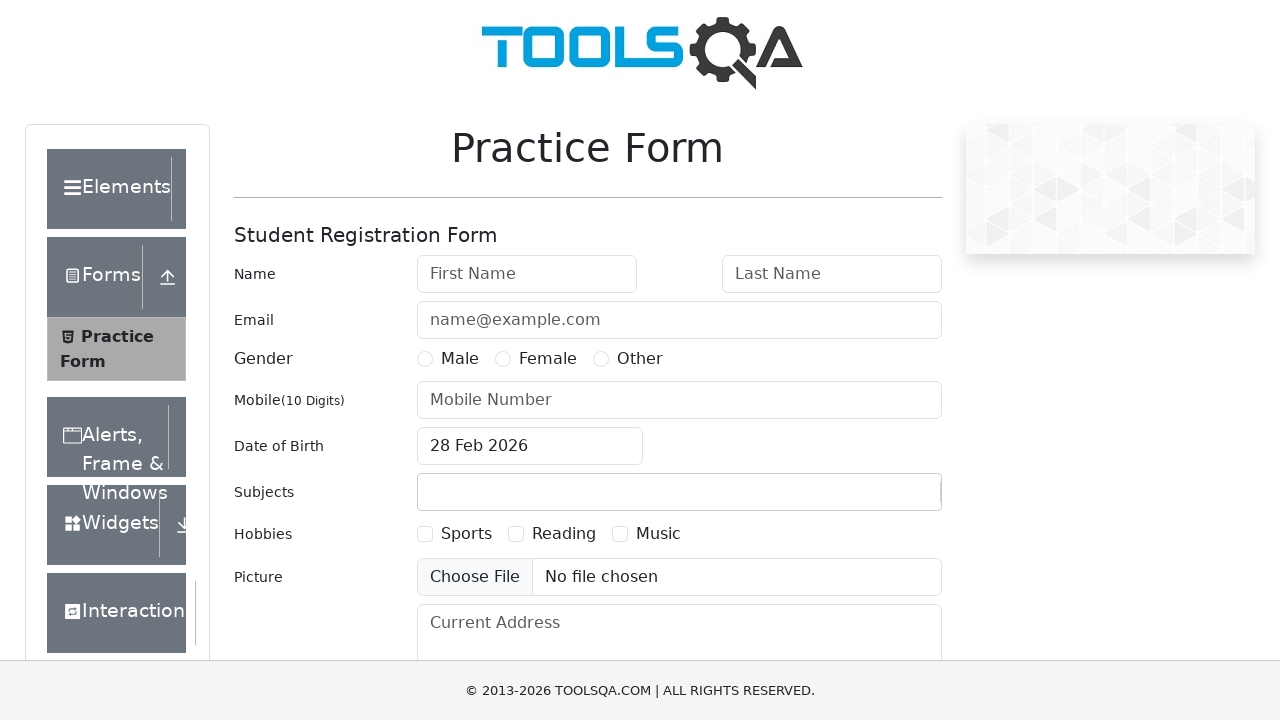

Filled first name field with 'Mikhail' on #firstName
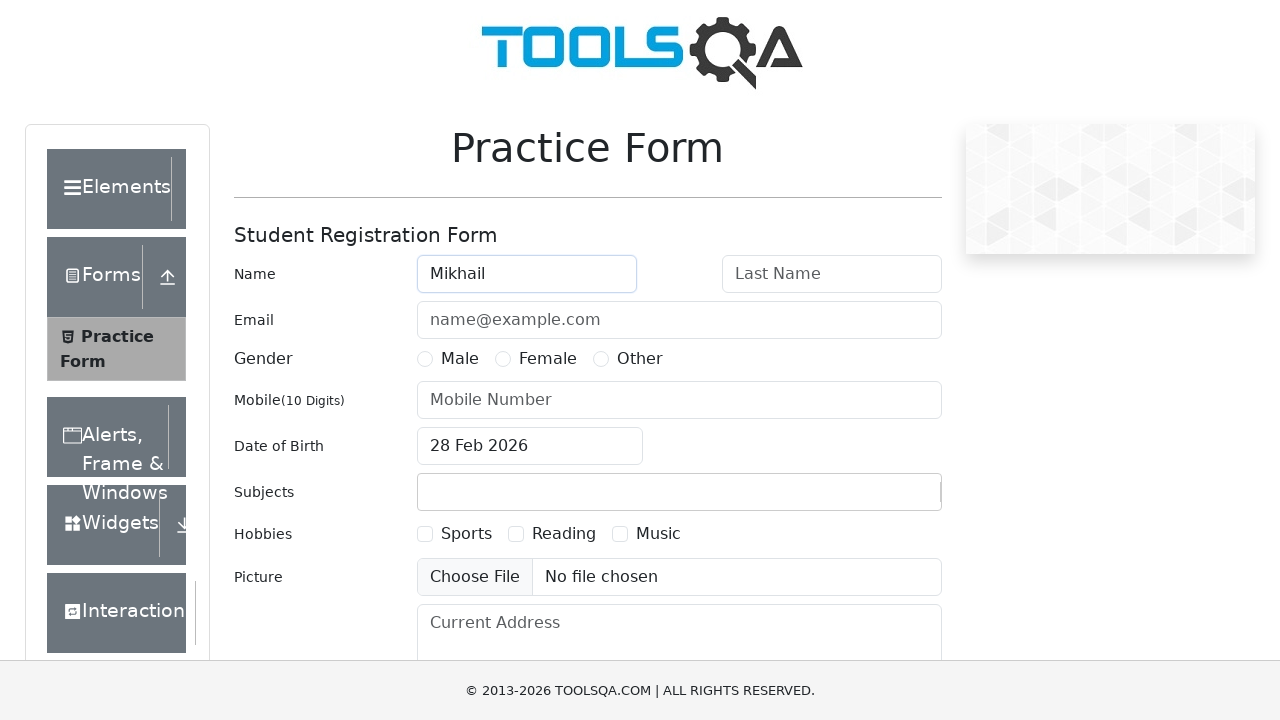

Filled last name field with 'Loginov' on #lastName
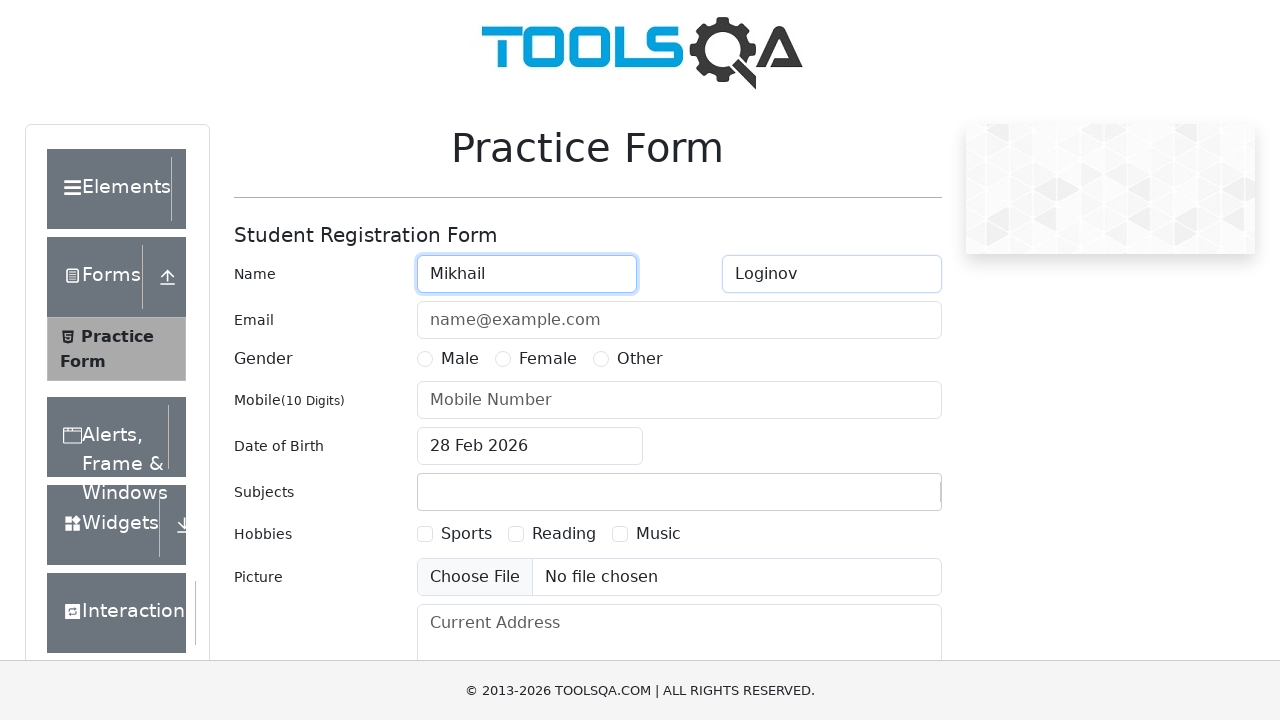

Filled email field with 'random@mail.ru' on #userEmail
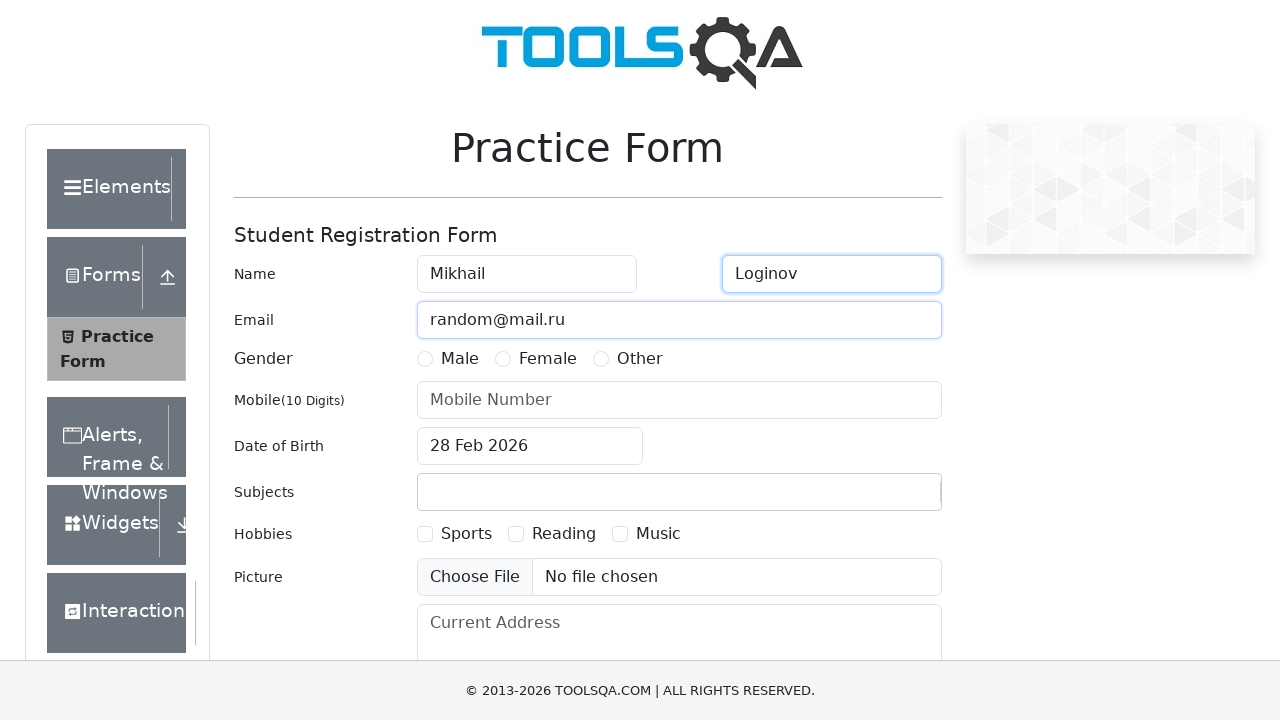

Selected Male gender radio button at (460, 359) on label[for='gender-radio-1']
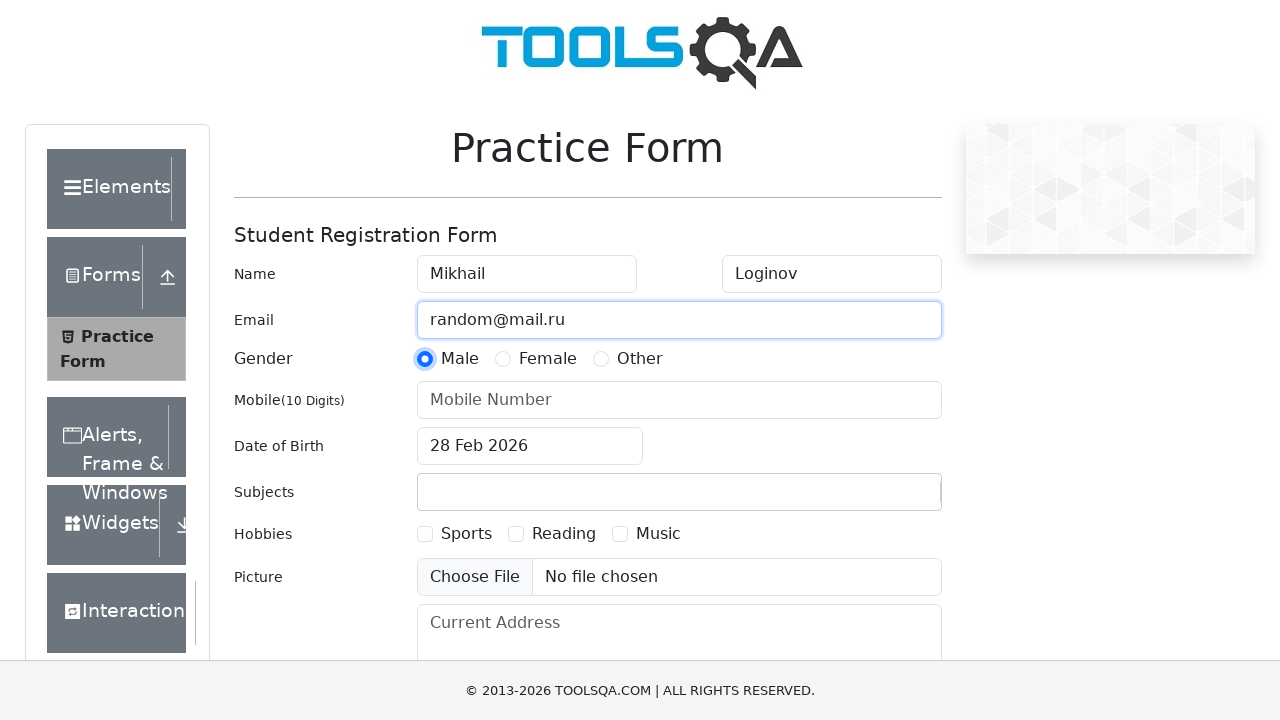

Filled phone number field with '1234567890' on #userNumber
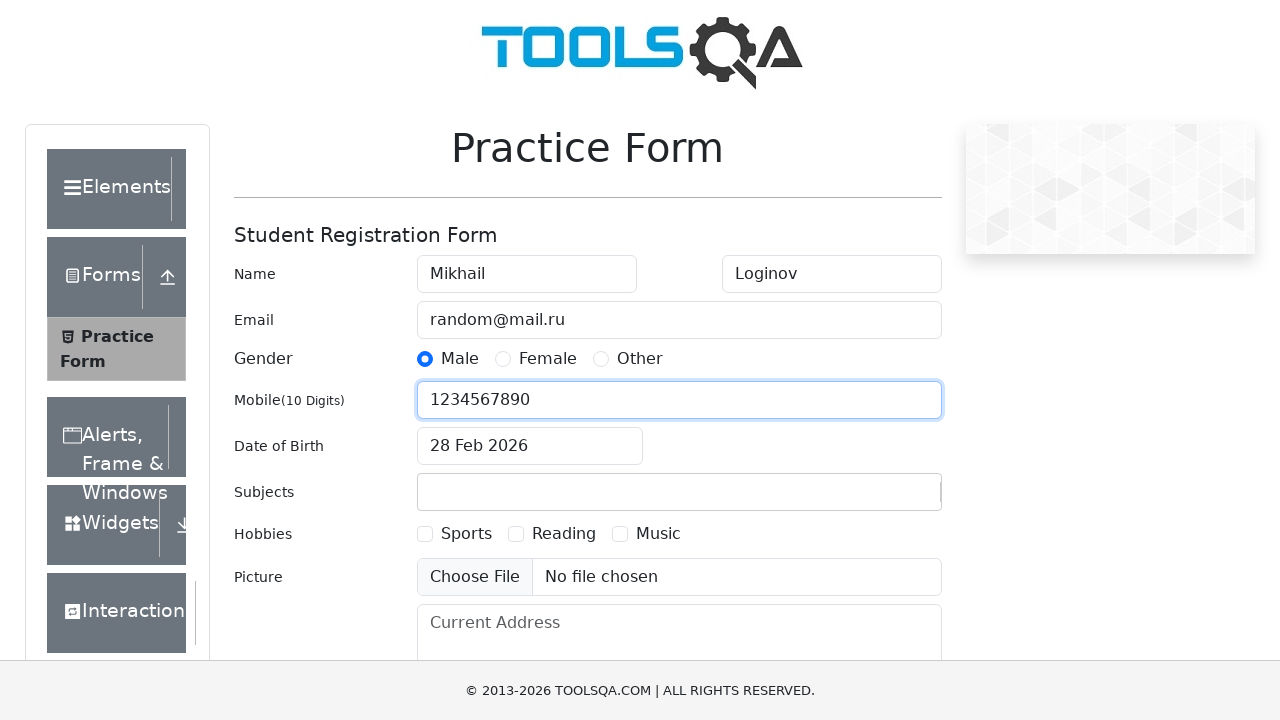

Clicked date of birth input to open calendar picker at (530, 446) on #dateOfBirthInput
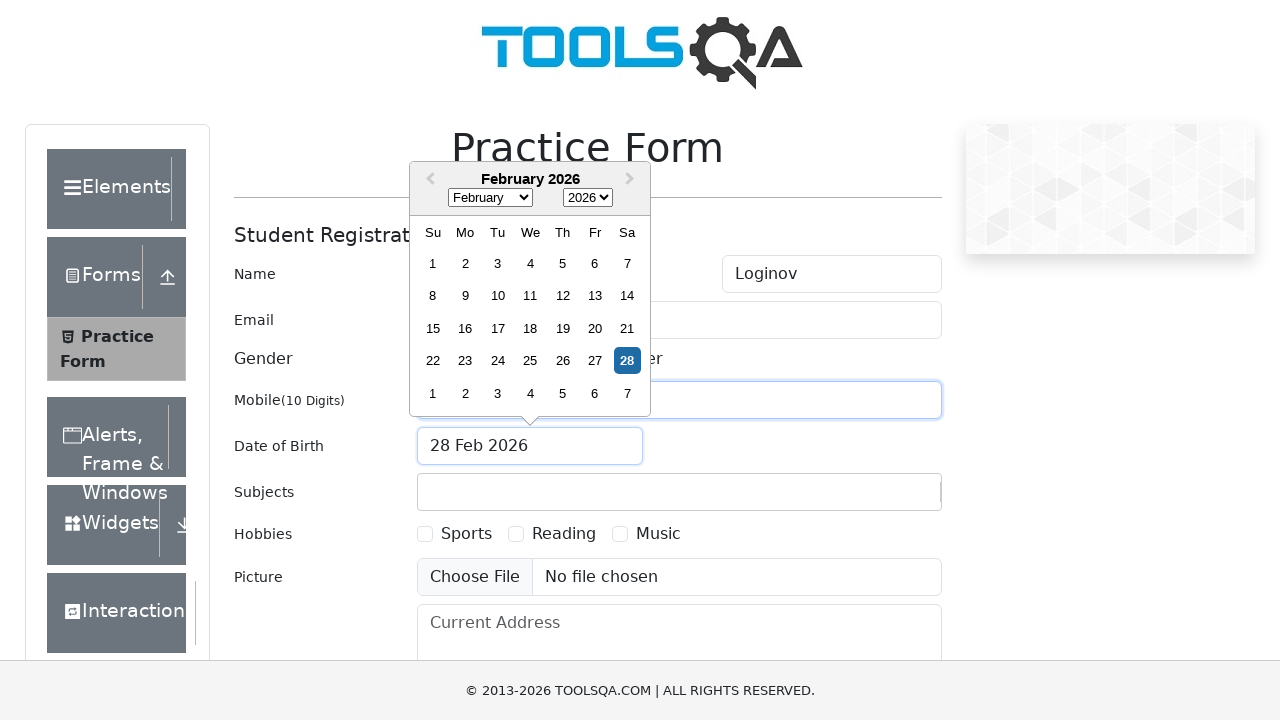

Selected March from month dropdown on .react-datepicker__month-select
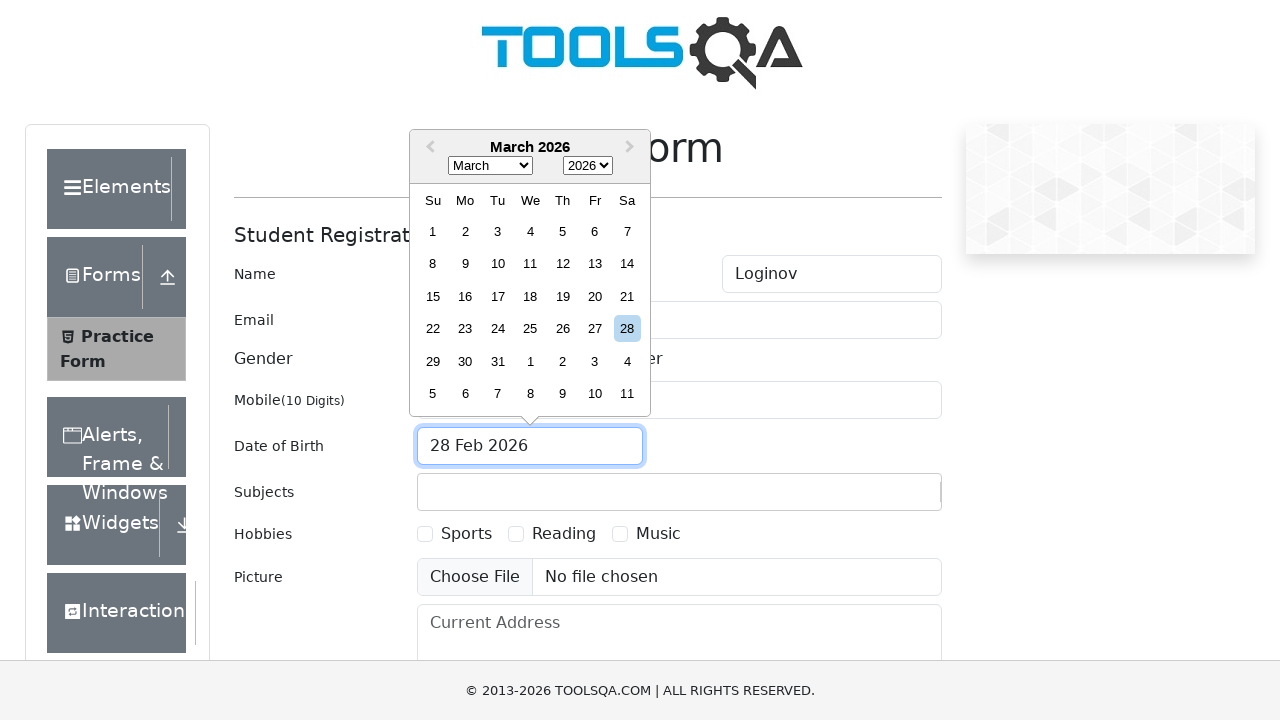

Selected 1993 from year dropdown on .react-datepicker__year-select
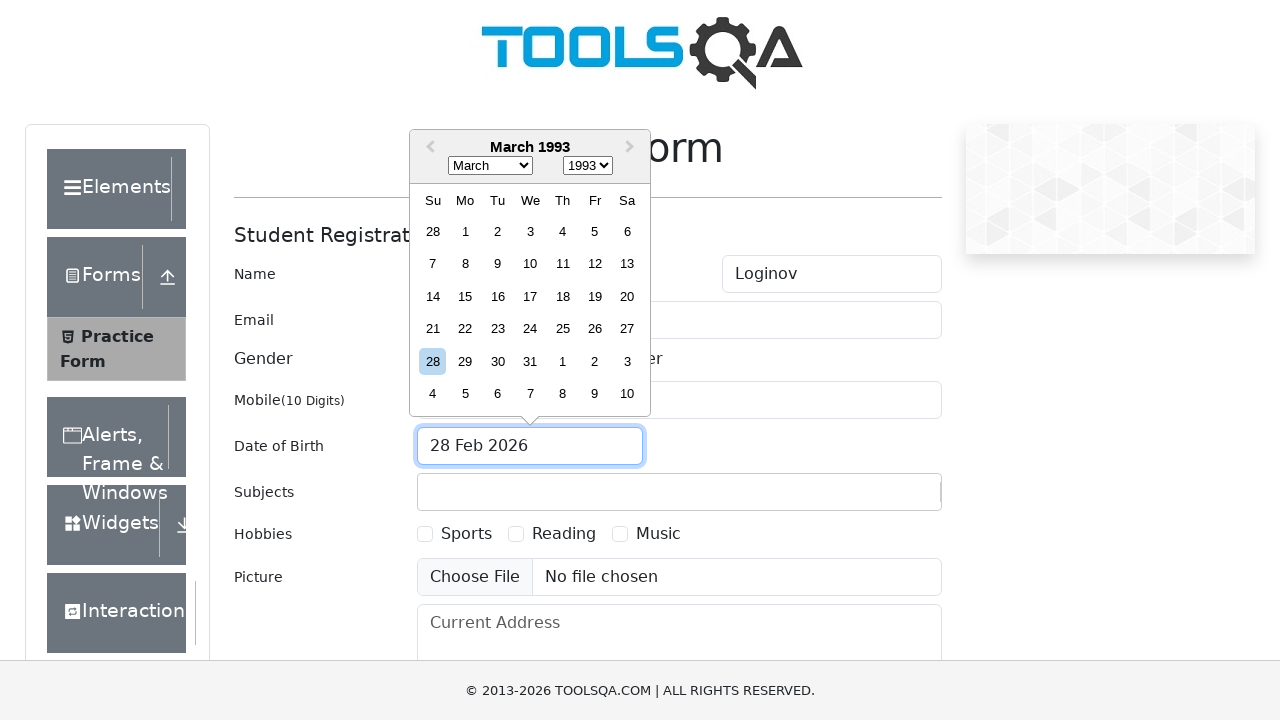

Selected day 16 from calendar at (498, 296) on .react-datepicker__day--016:not(.react-datepicker__day--outside-month)
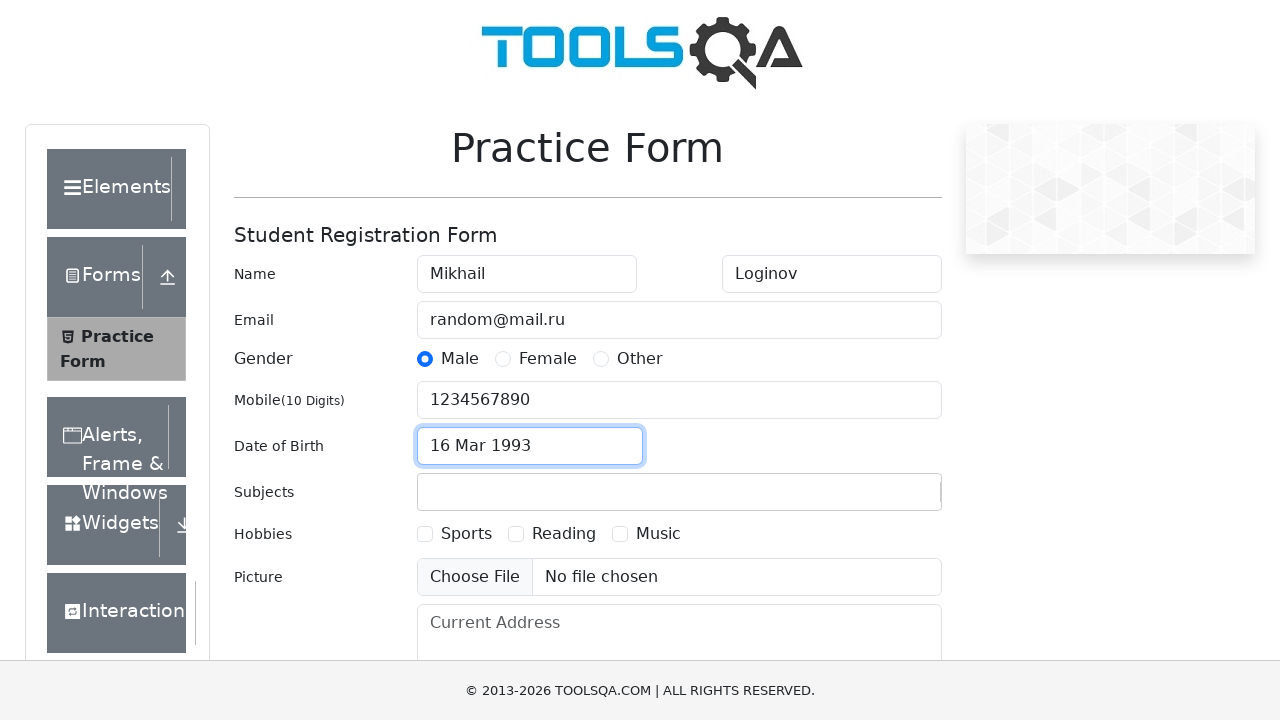

Typed 'Math' in subjects input field on #subjectsInput
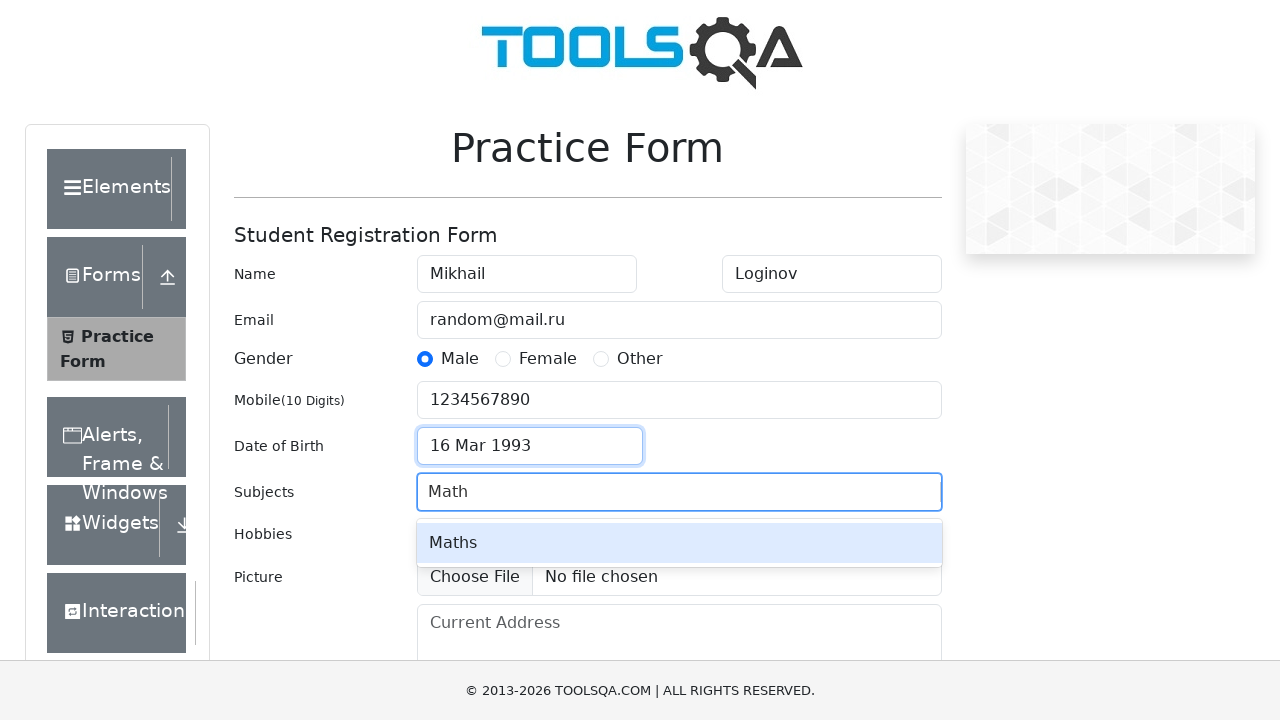

Pressed Enter to add Math subject
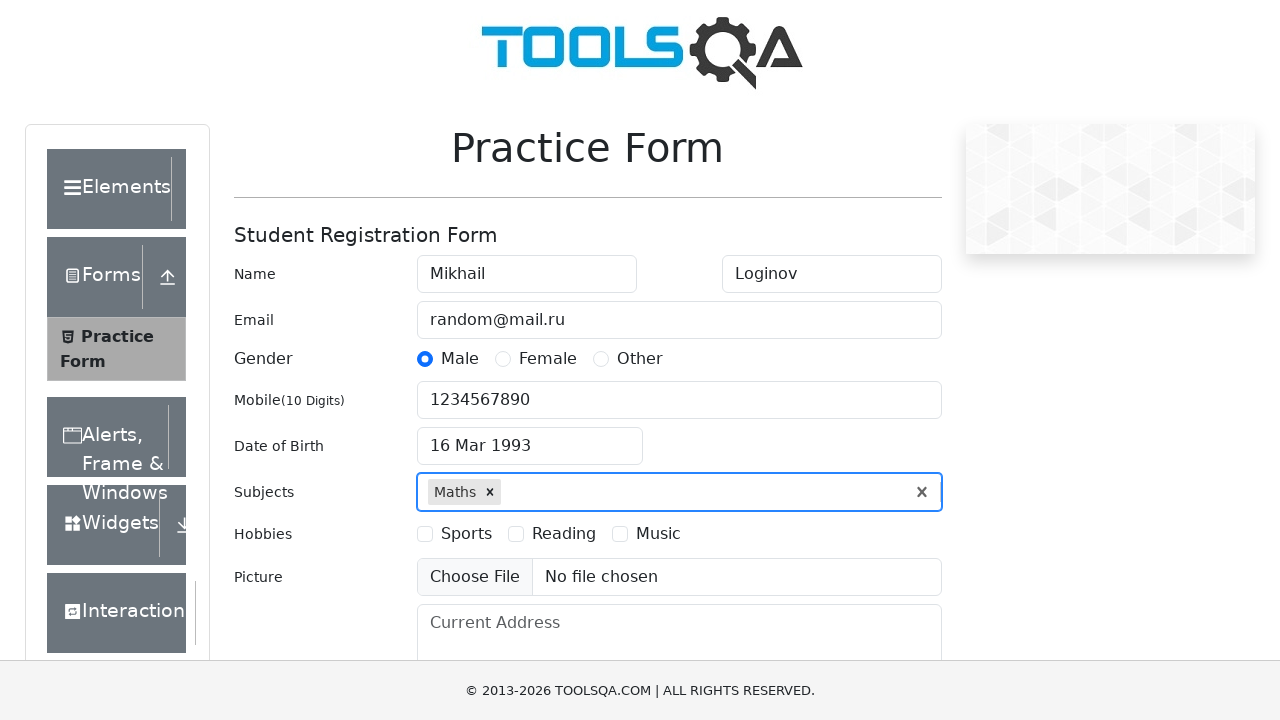

Typed 'English' in subjects input field on #subjectsInput
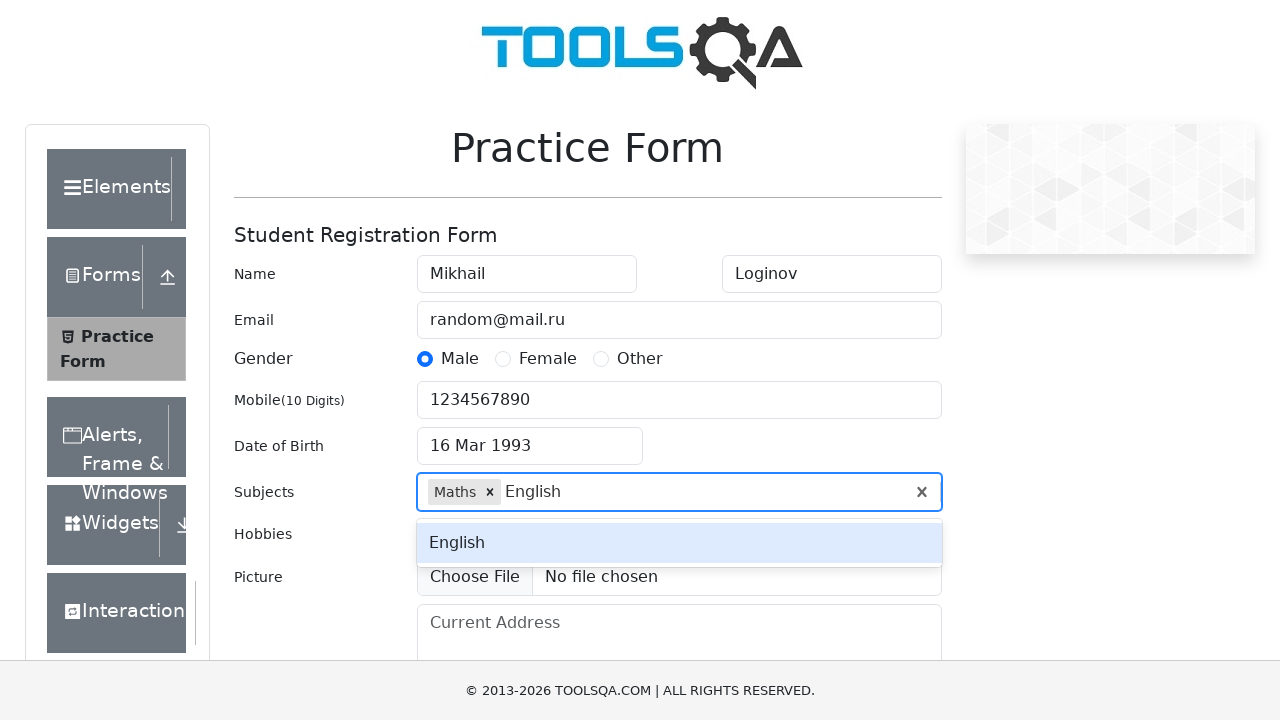

Pressed Enter to add English subject
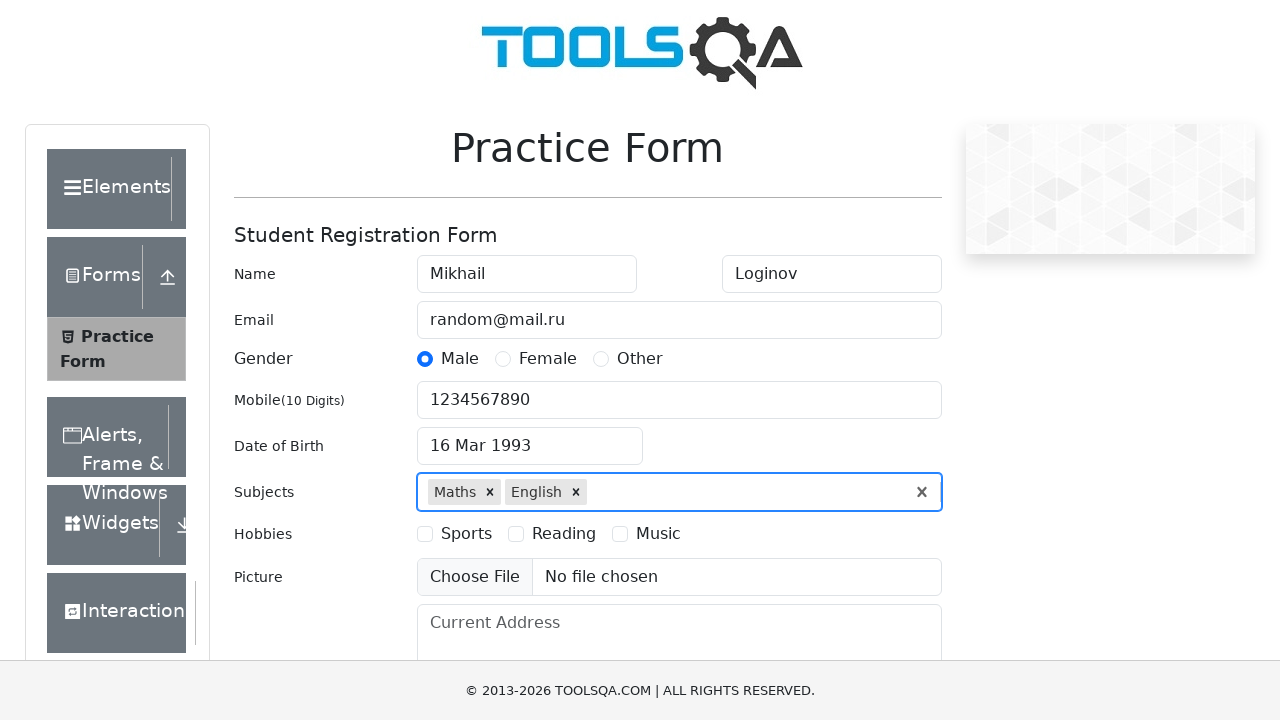

Clicked hobby checkbox 1 of 3 at (466, 534) on label[for*='hobbies-checkbox'] >> nth=0
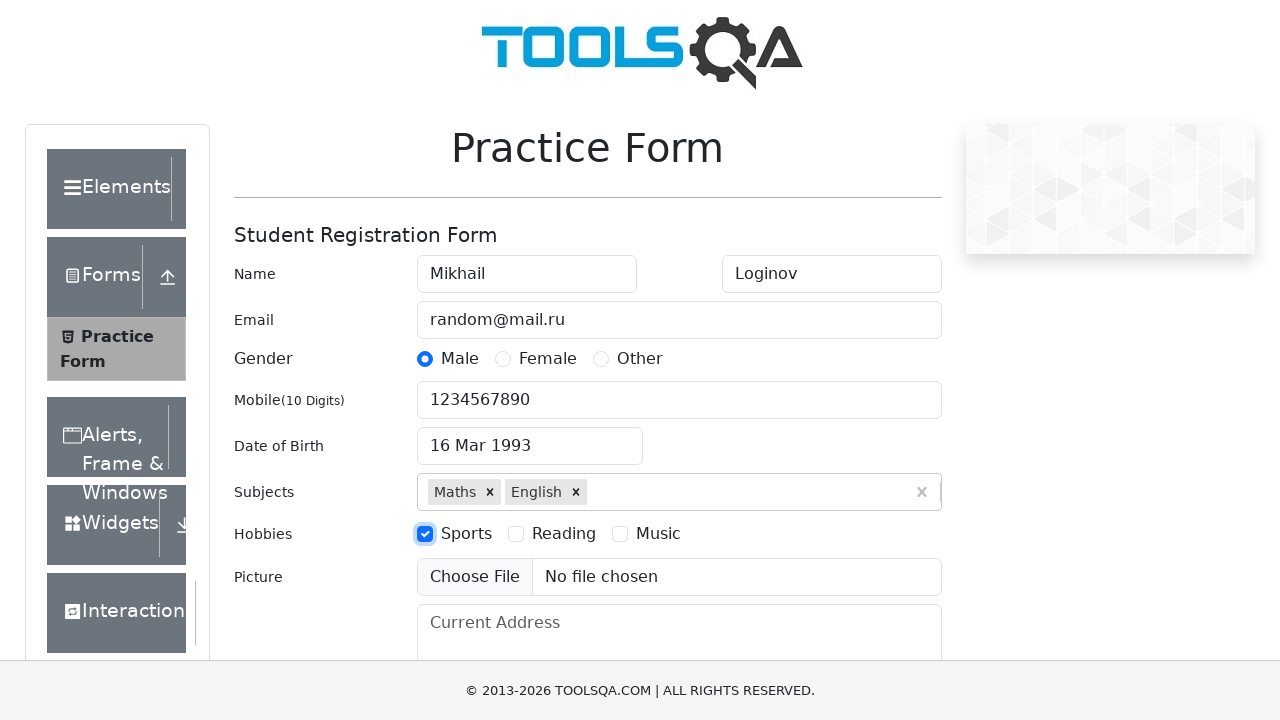

Clicked hobby checkbox 2 of 3 at (564, 534) on label[for*='hobbies-checkbox'] >> nth=1
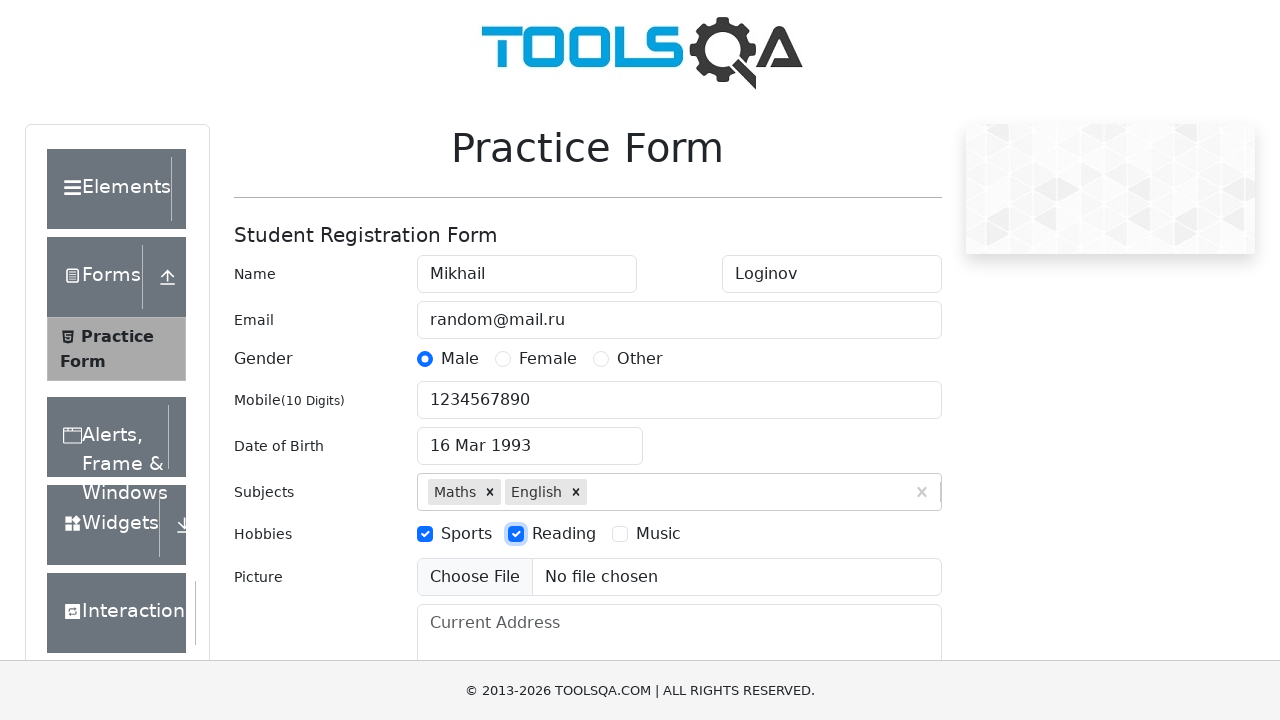

Clicked hobby checkbox 3 of 3 at (658, 534) on label[for*='hobbies-checkbox'] >> nth=2
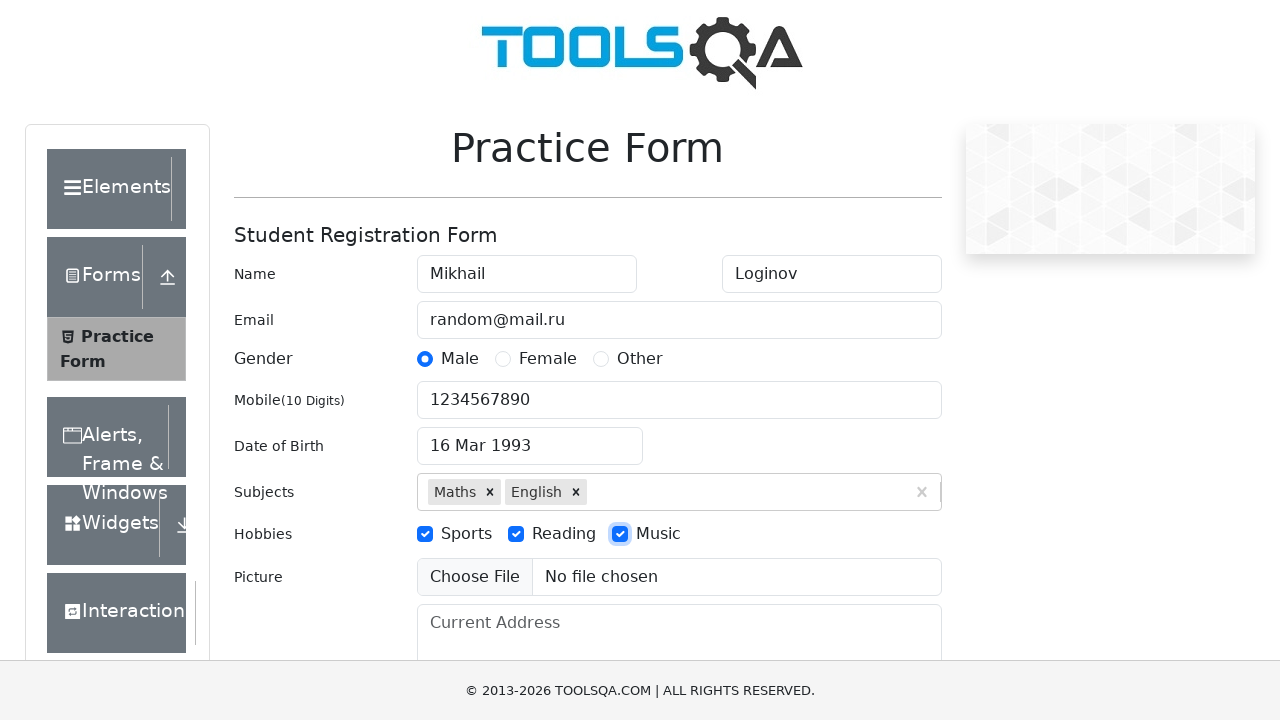

Filled current address field with 'Saint-Pee' on textarea[placeholder='Current Address']
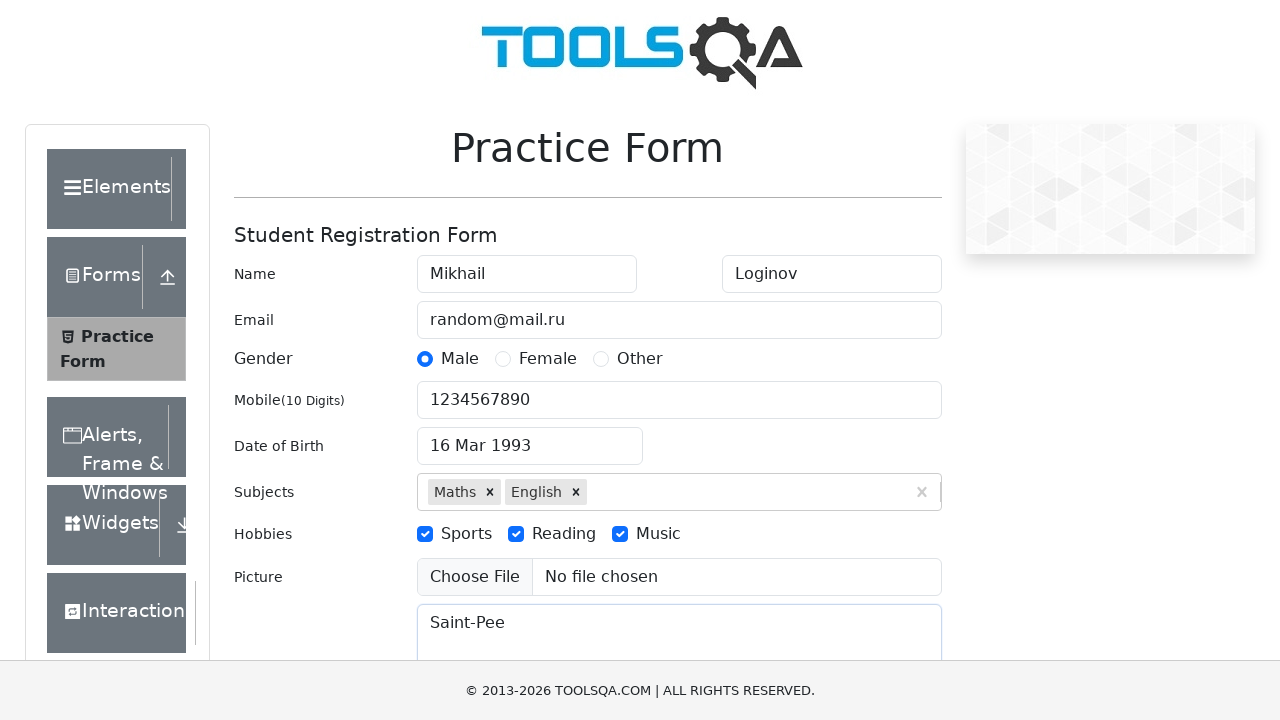

Typed 'NCR' in state selection field on #react-select-3-input
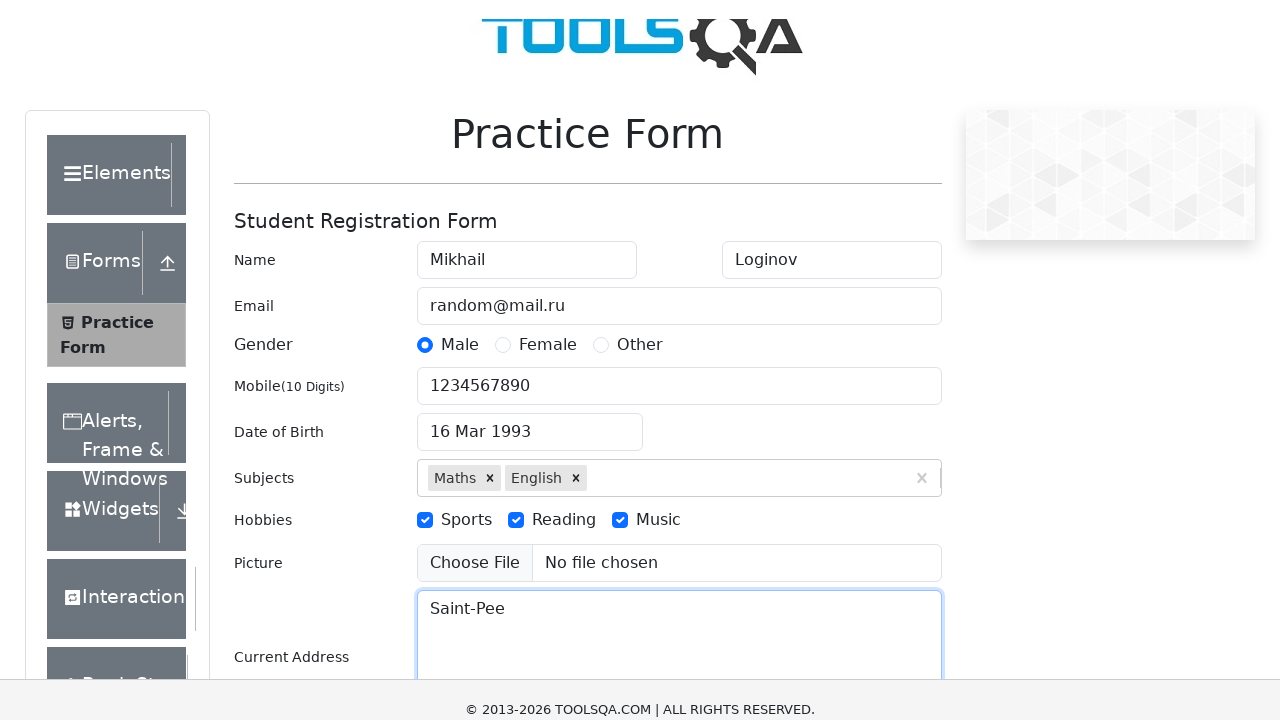

Pressed Enter to select NCR state
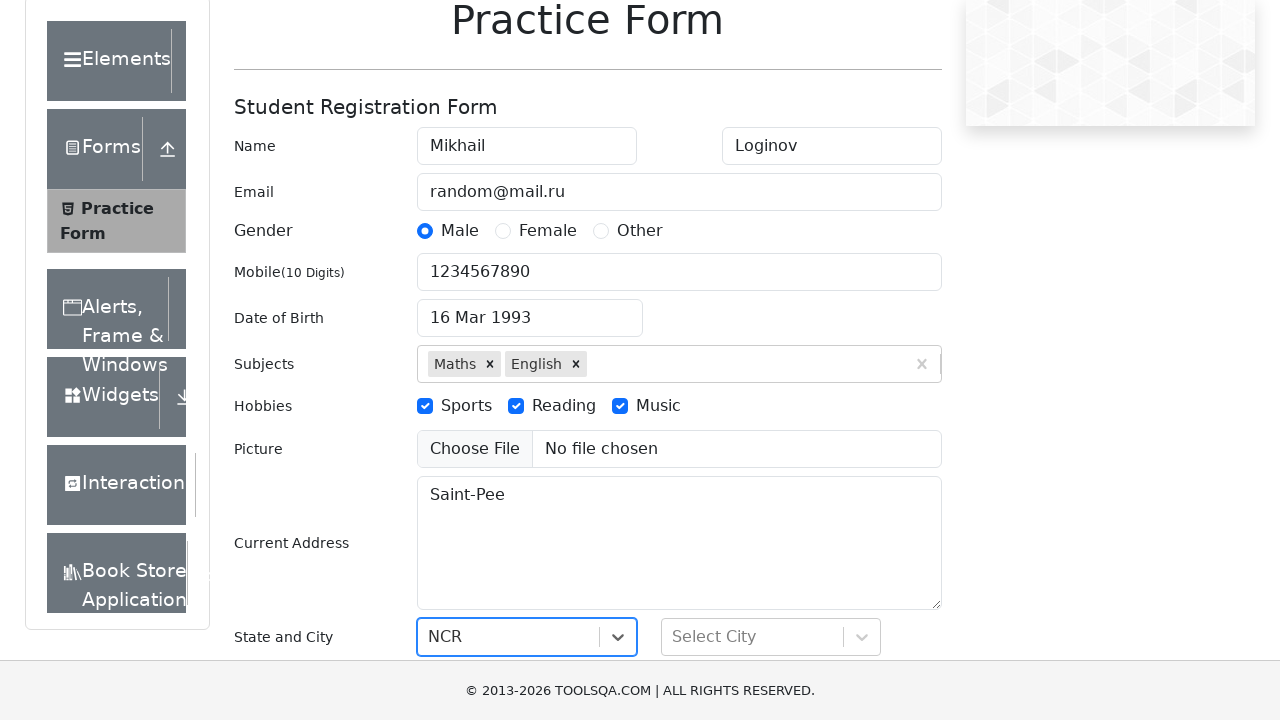

Typed 'Delhi' in city selection field on #react-select-4-input
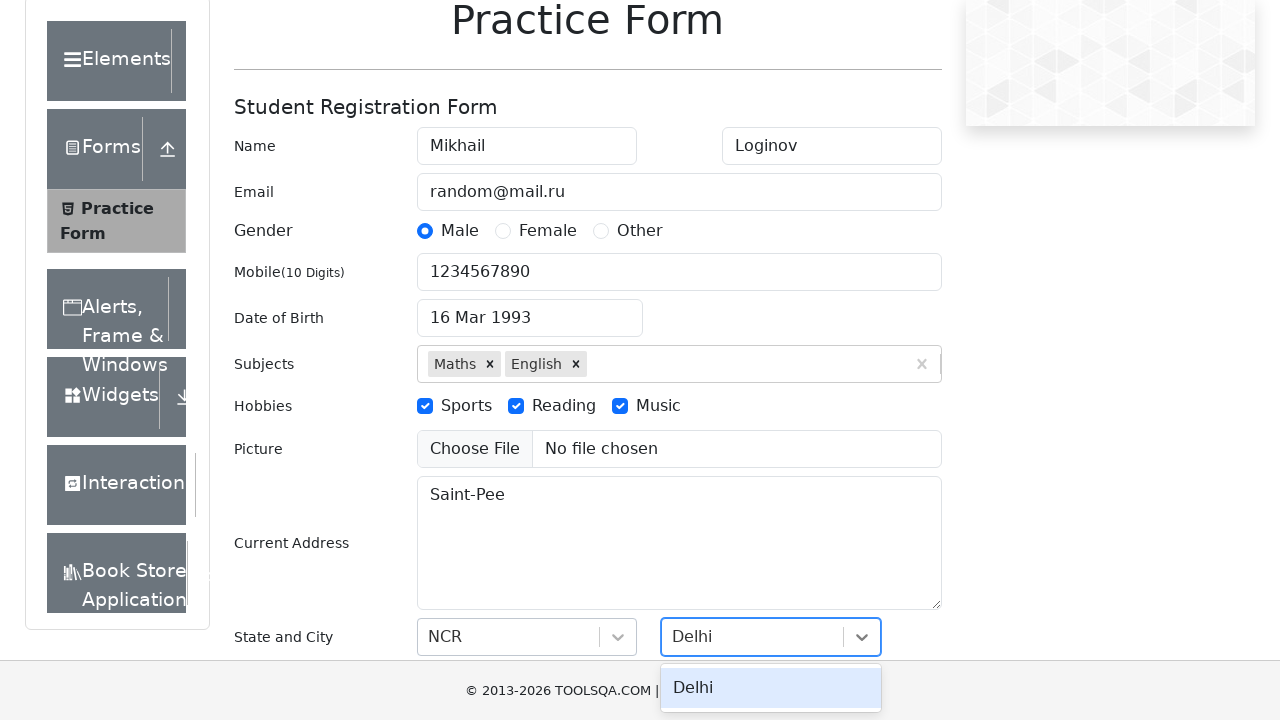

Pressed Enter to select Delhi city
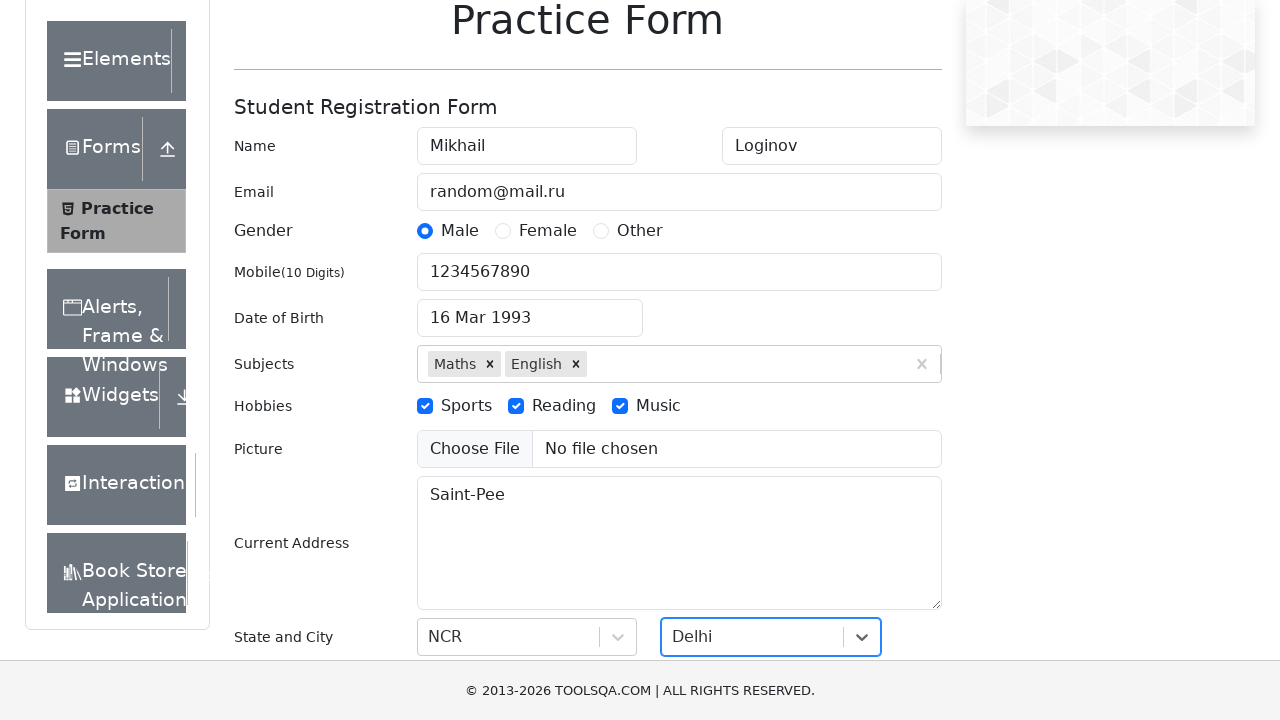

Clicked submit button to submit the form at (885, 499) on #submit
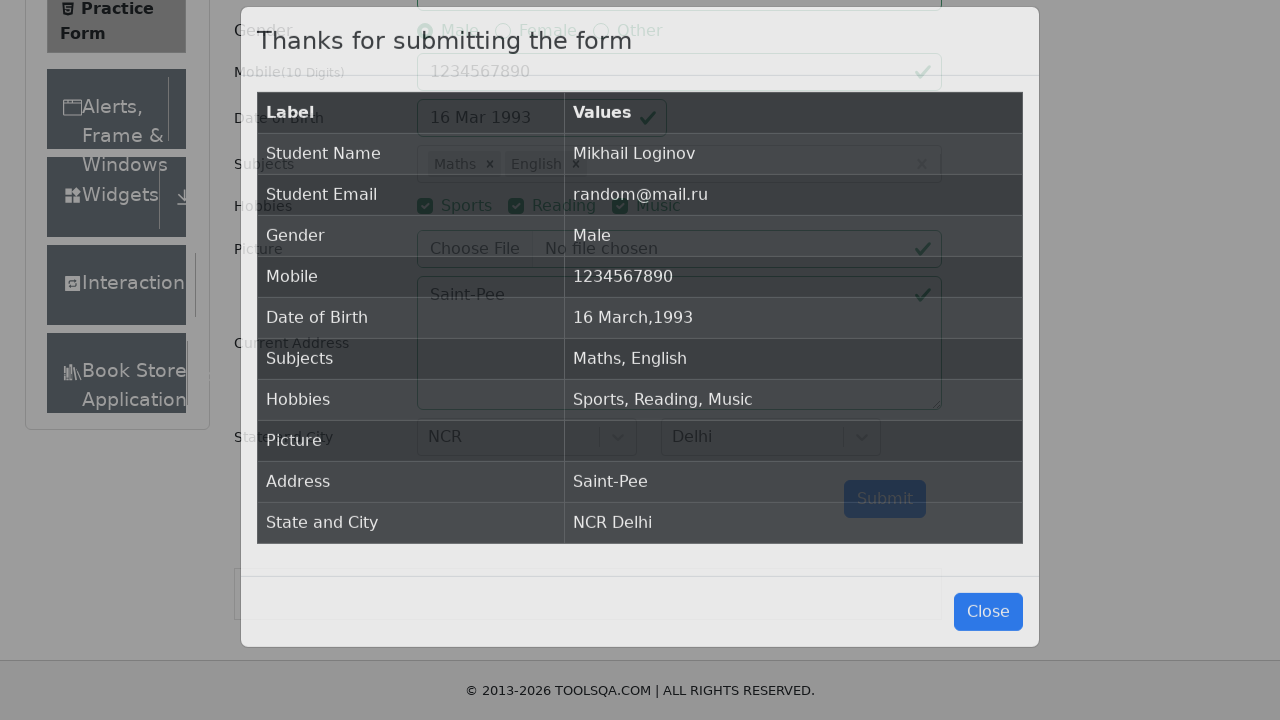

Verified submission confirmation message appeared
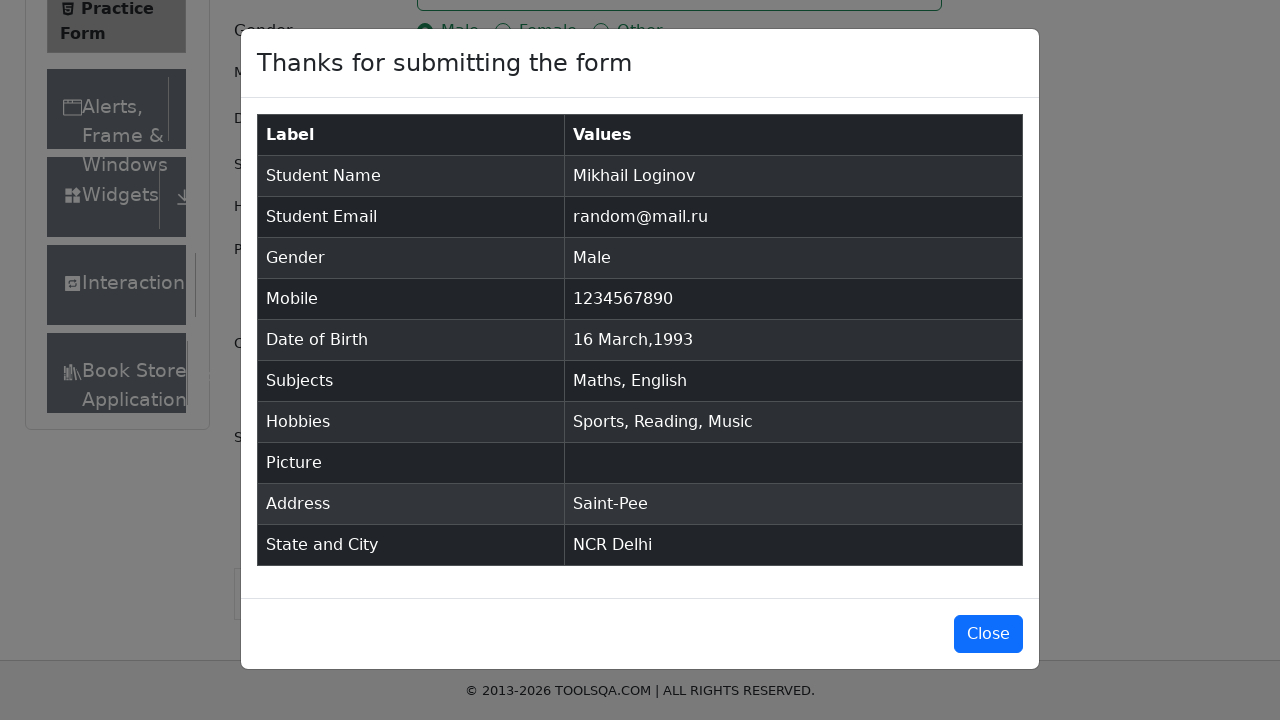

Verified full name 'Mikhail Loginov' in confirmation
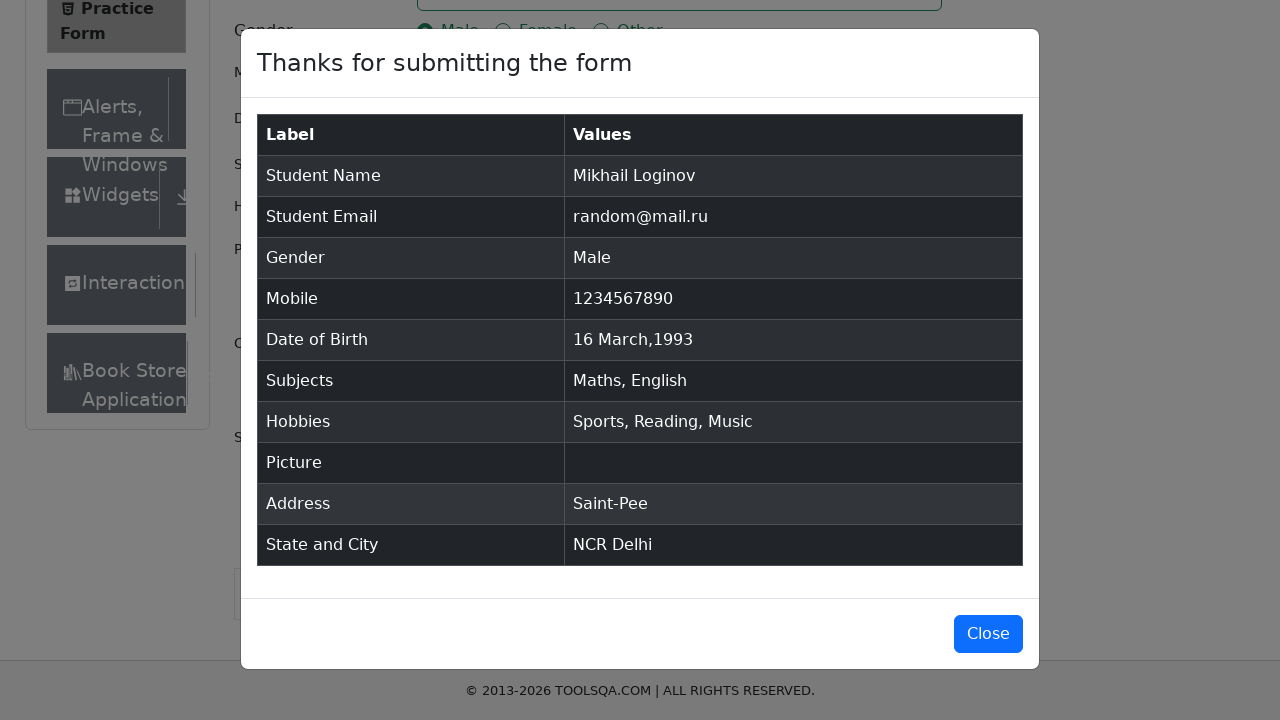

Verified email 'random@mail.ru' in confirmation
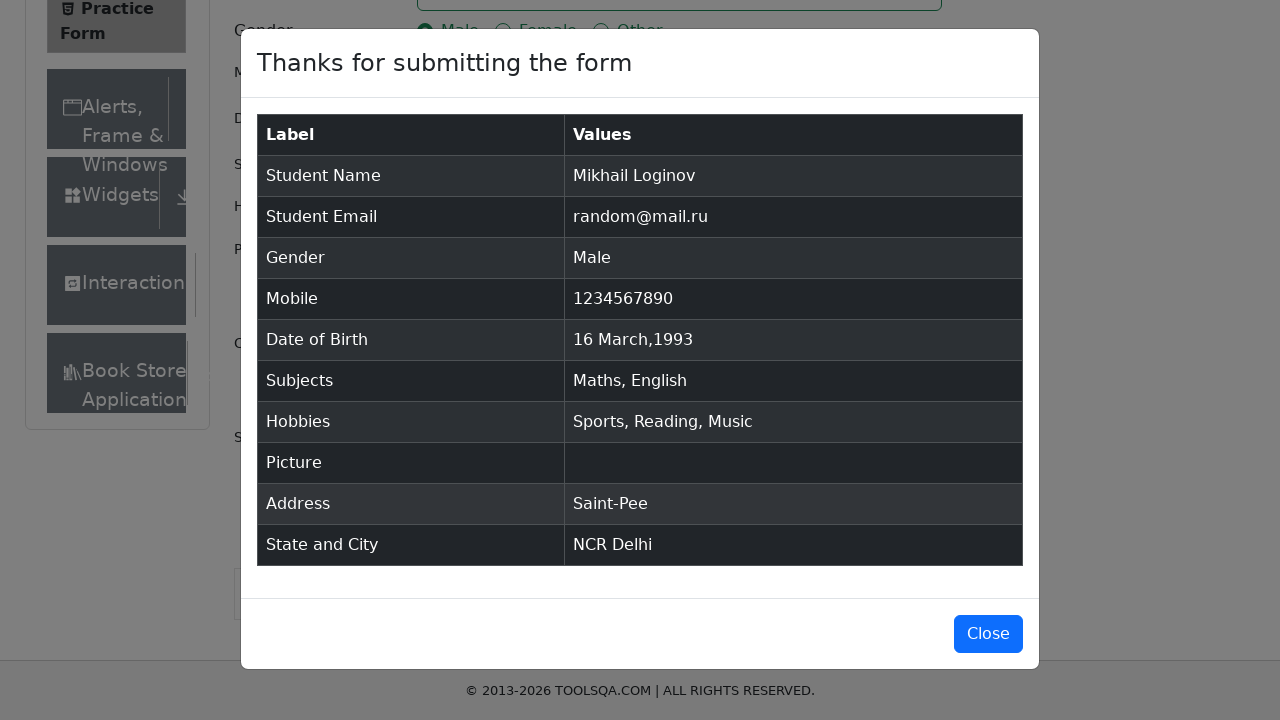

Verified phone number '1234567890' in confirmation
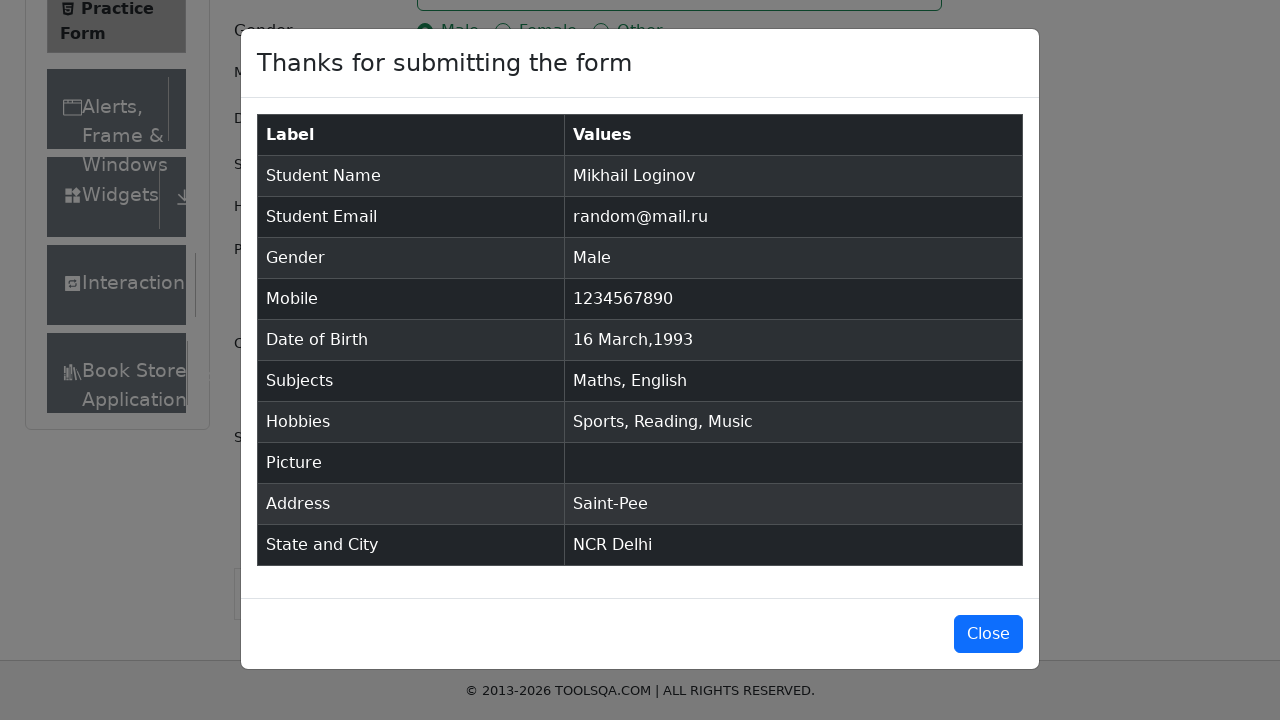

Verified date of birth '16 March,1993' in confirmation
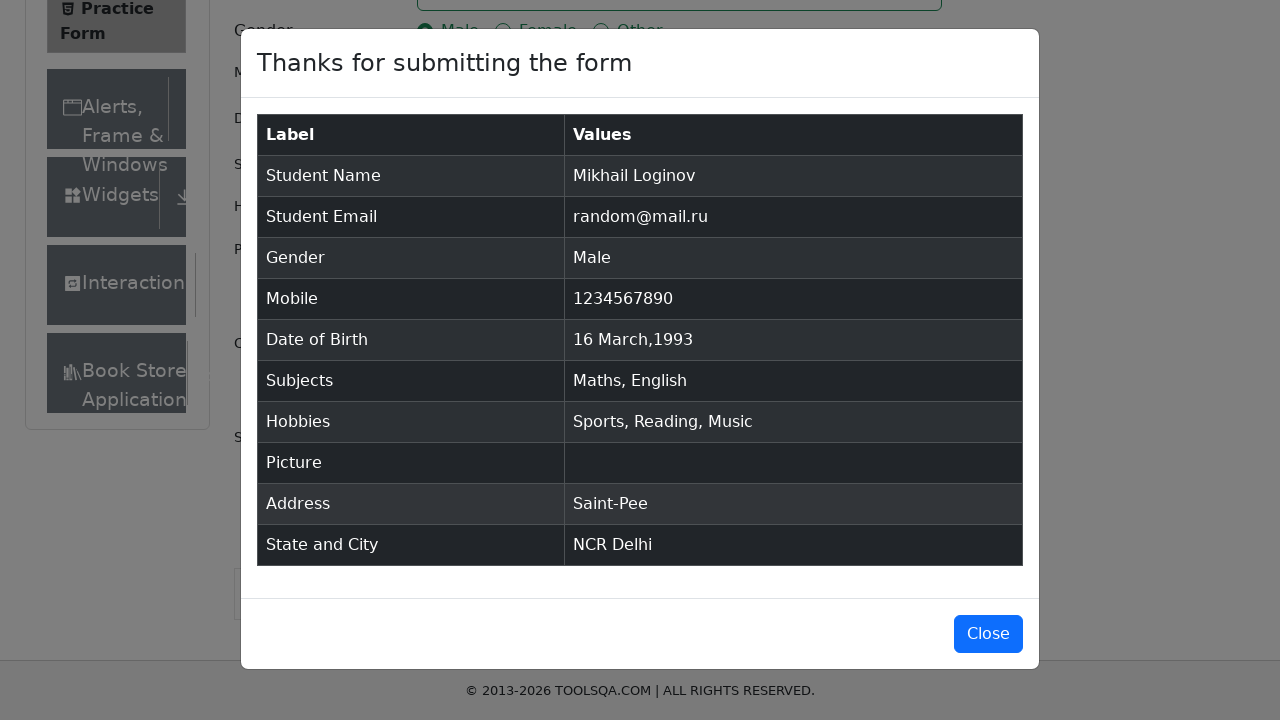

Verified subject 'Maths' in confirmation
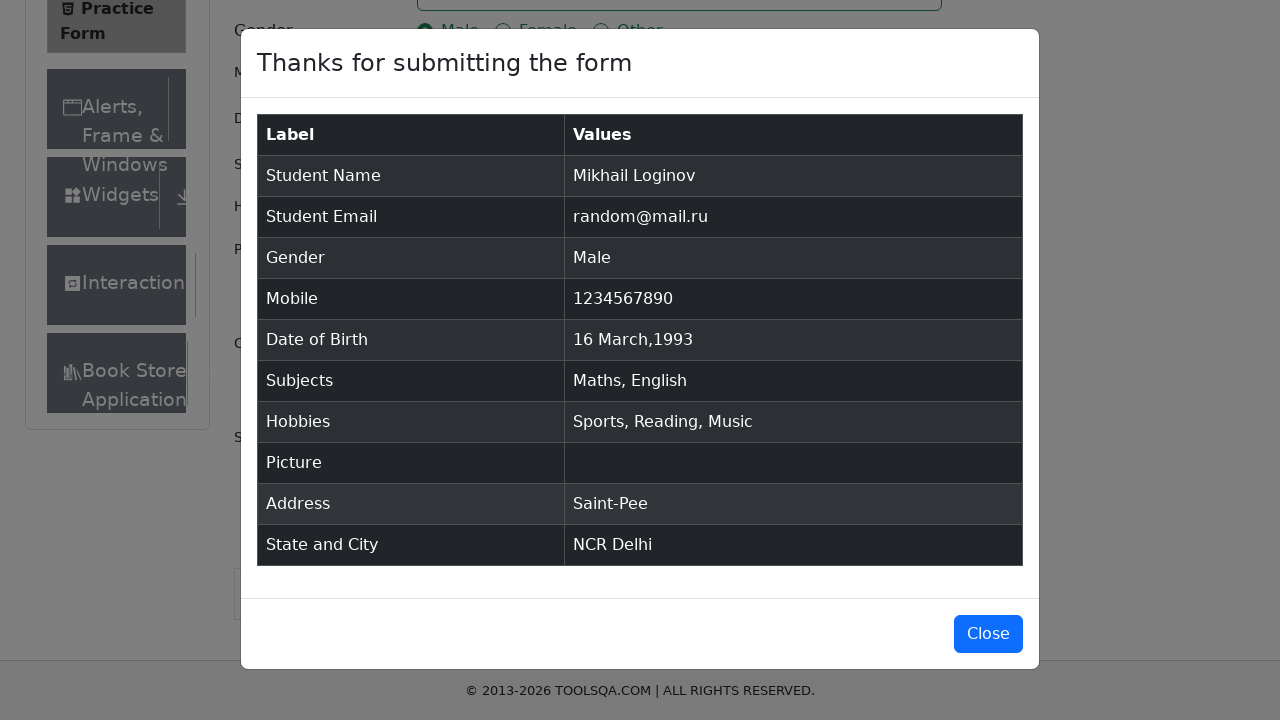

Verified hobbies 'Sports, Reading, Music' in confirmation
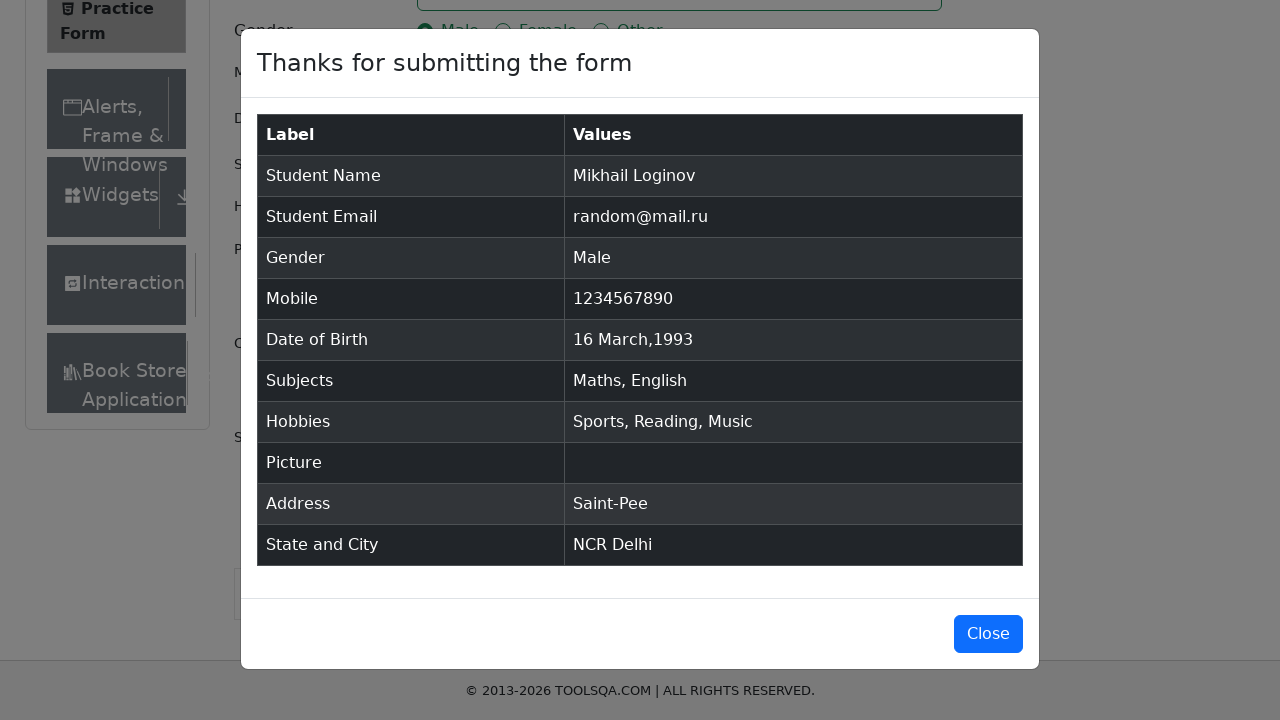

Verified address 'Saint-Pee' in confirmation
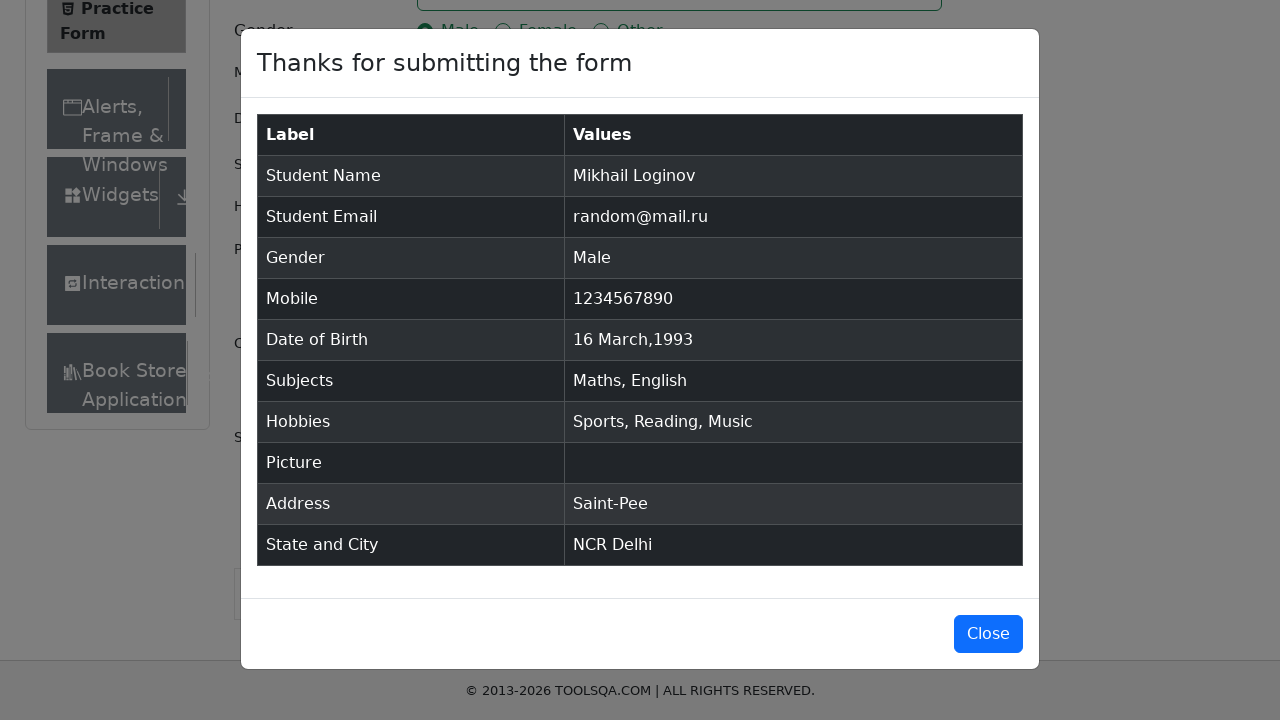

Verified state and city 'NCR Delhi' in confirmation
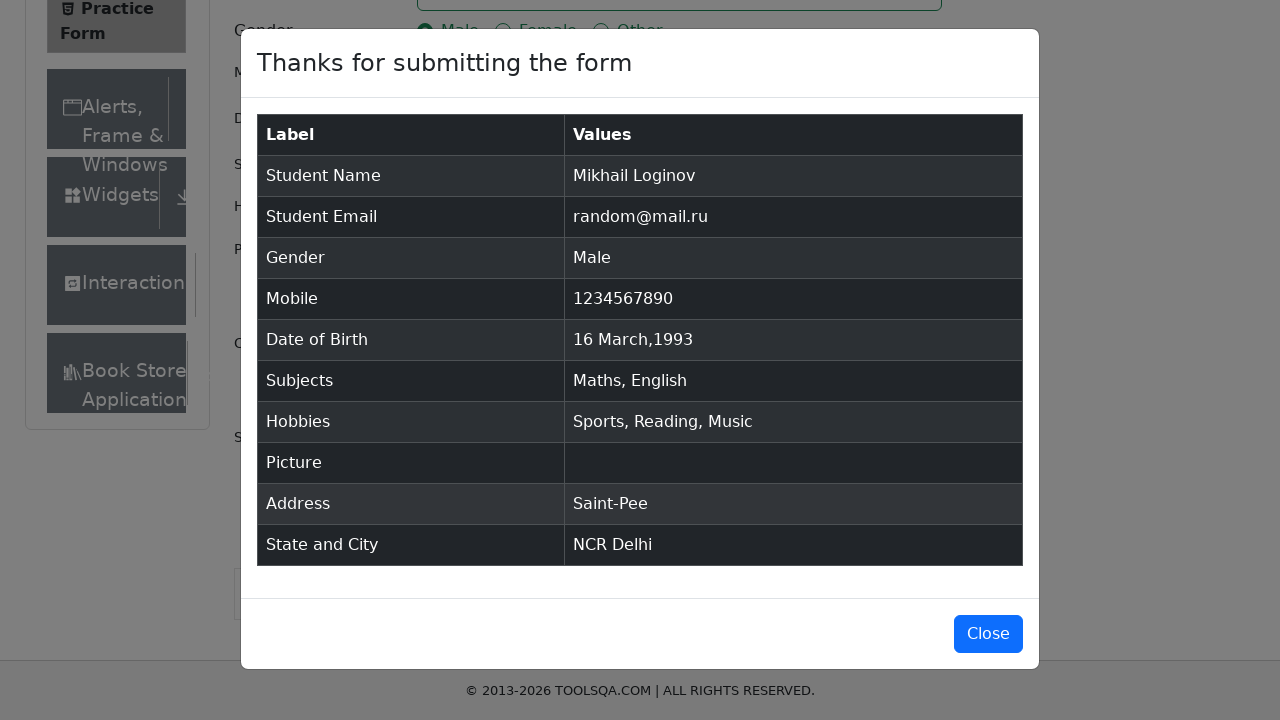

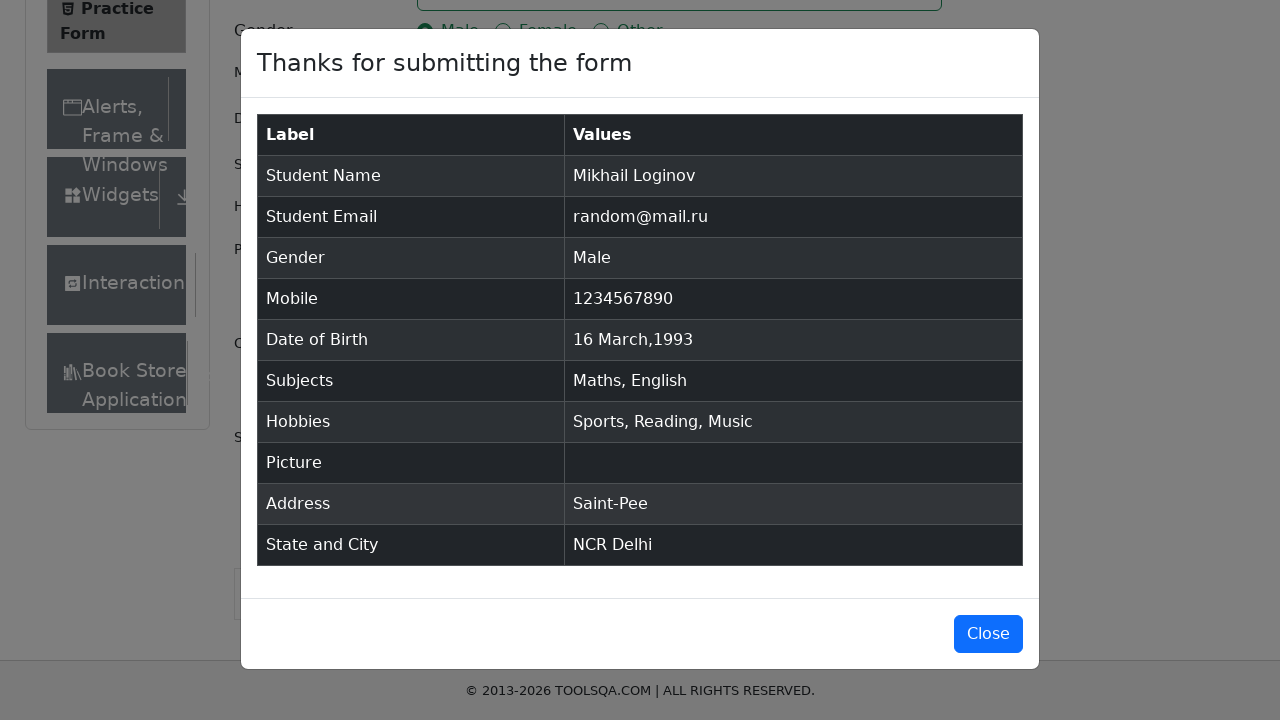